Opens the hamburger menu on Vidafit website and clicks on "Mi Inicio" link, then verifies the user stays on the home page.

Starting URL: https://front-qa.vida-fit.com/

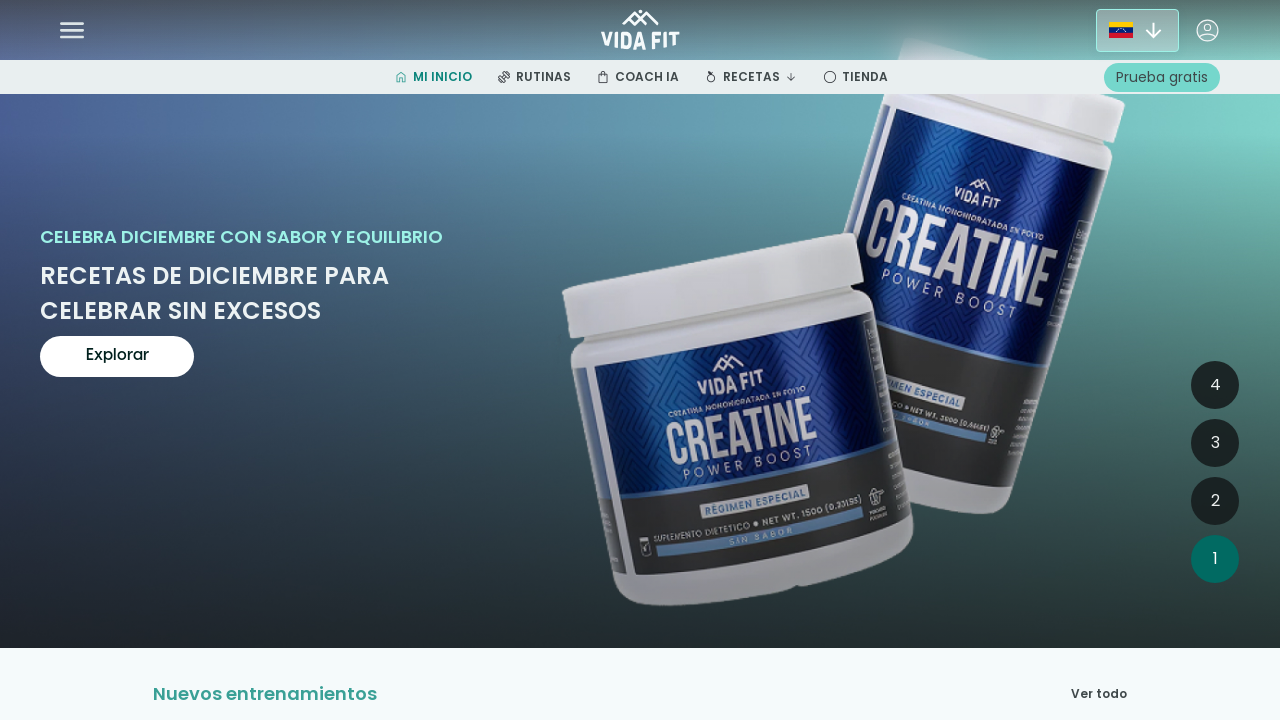

Granted geolocation permission
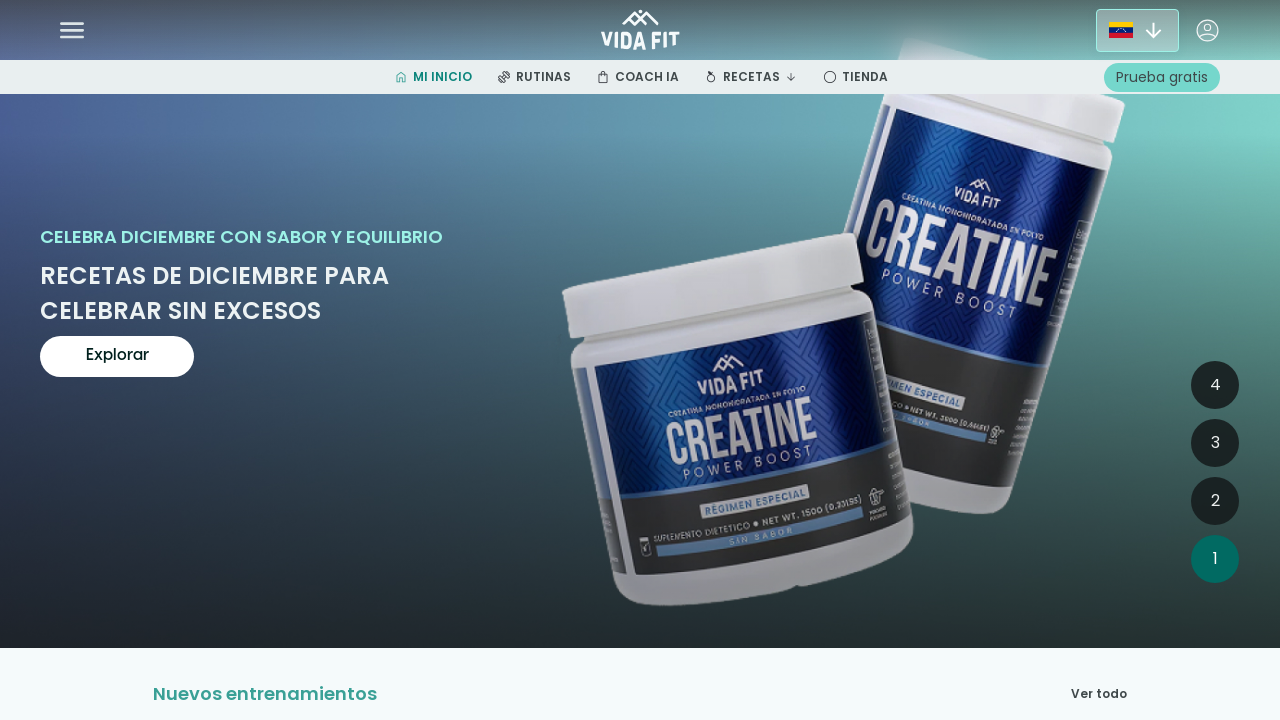

Located hamburger menu icon
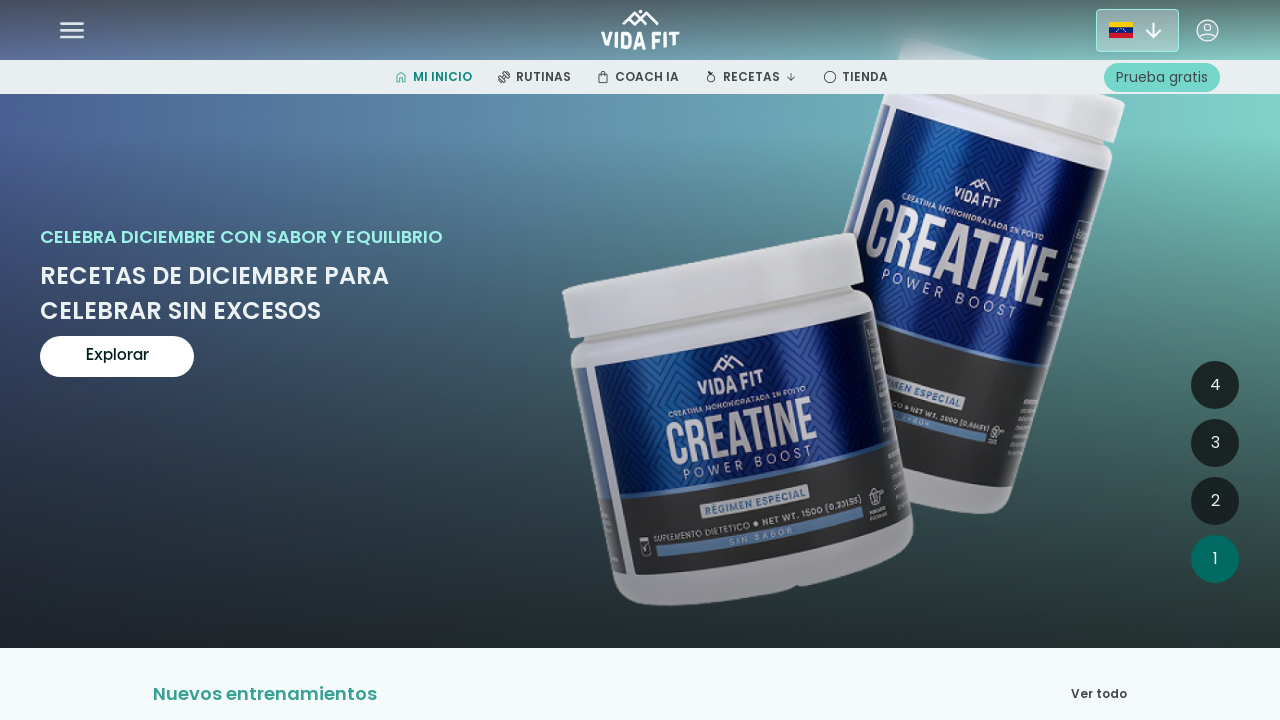

Hamburger menu icon is visible
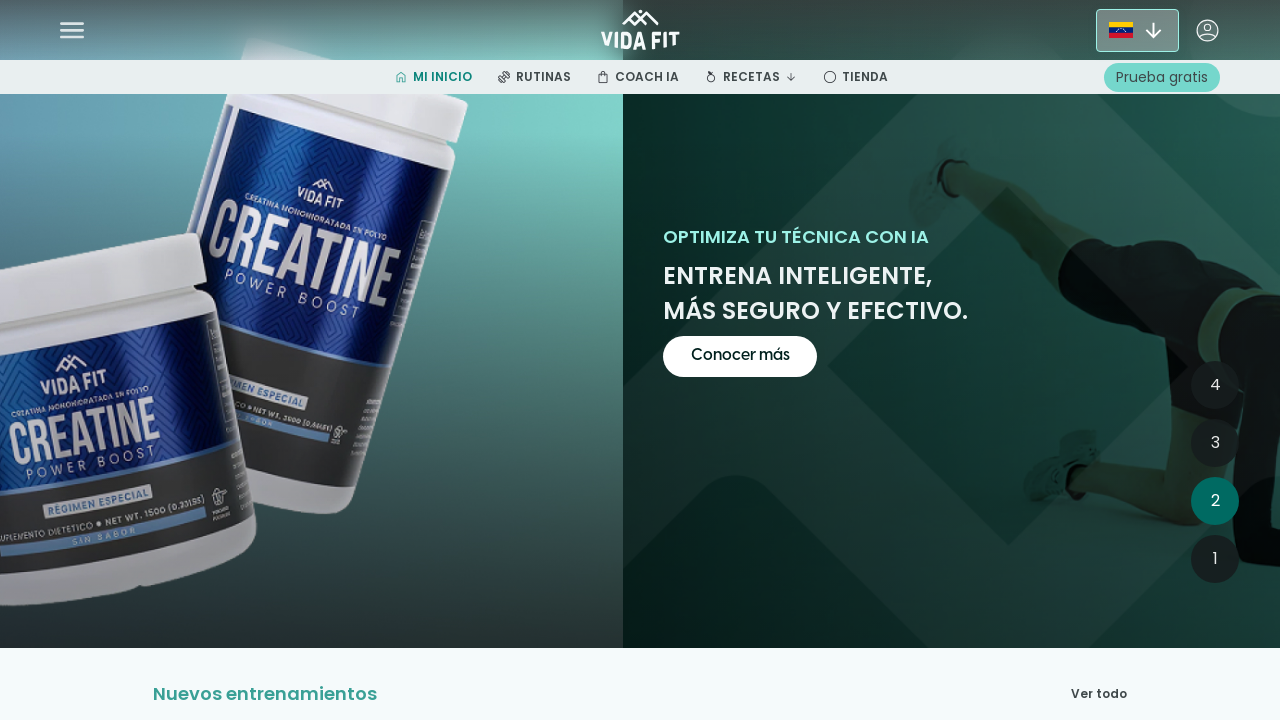

Clicked hamburger menu icon to open menu at (72, 30) on mat-icon[data-mat-icon-name="my-icon-menu-ham"]
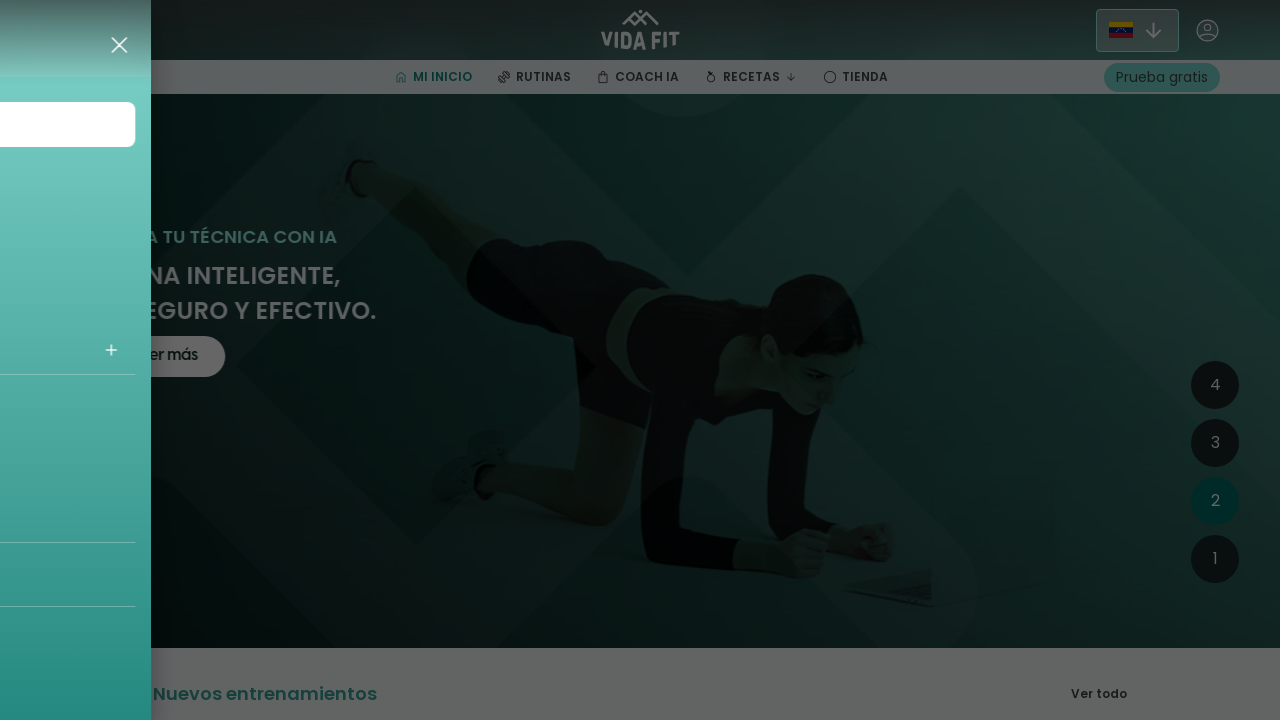

Hamburger menu container is visible
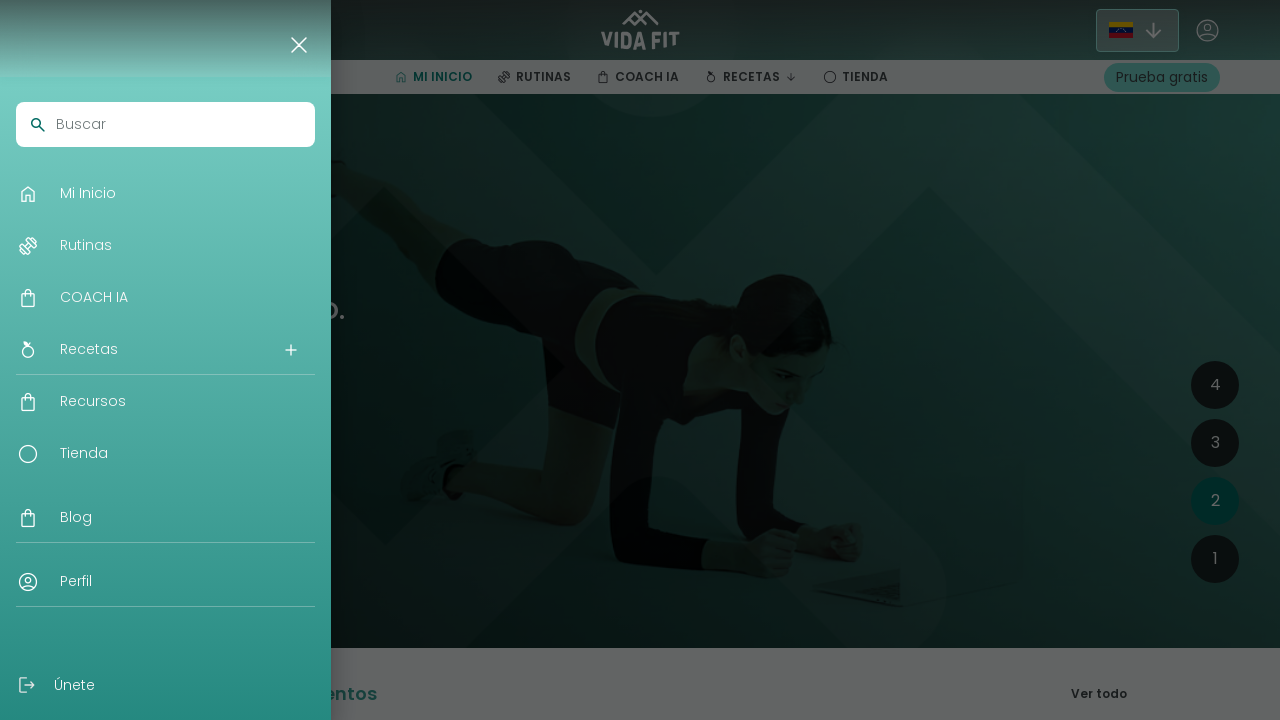

'Mi Inicio' link is visible in hamburger menu
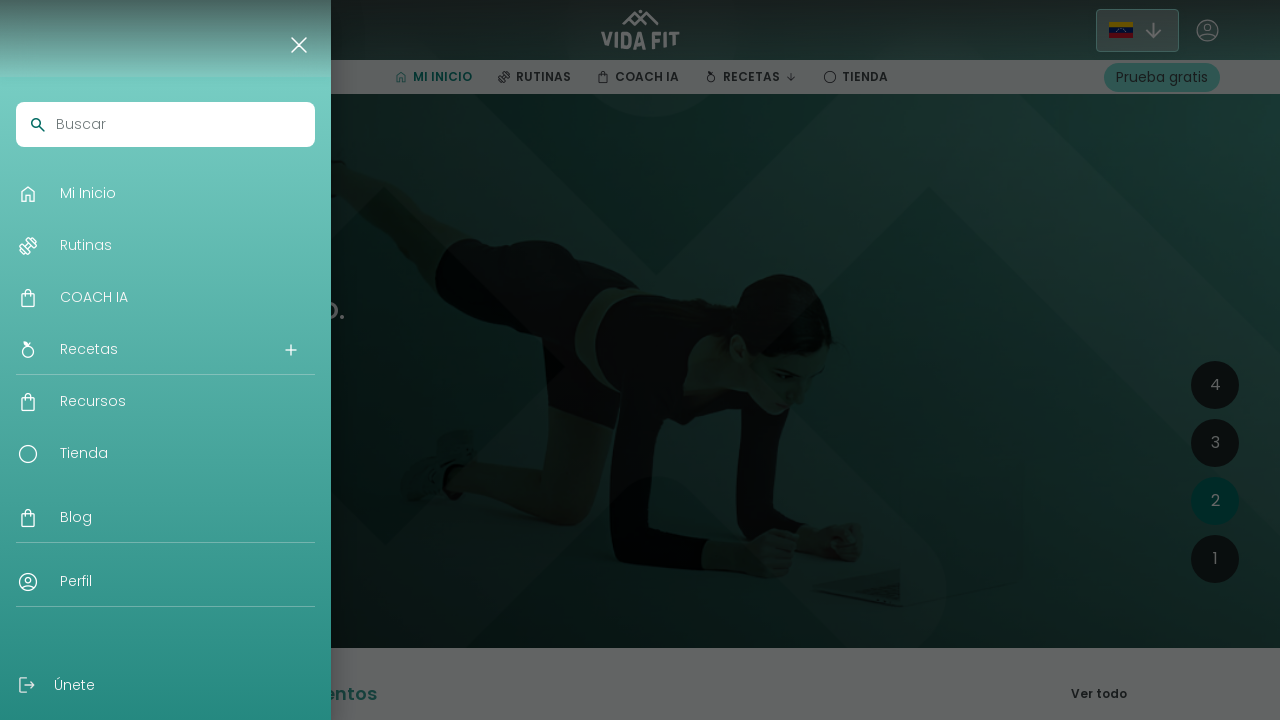

Clicked 'Mi Inicio' link in hamburger menu at (156, 194) on app-navigation-hamburger-menu >> a >> internal:has-text="Mi Inicio"i
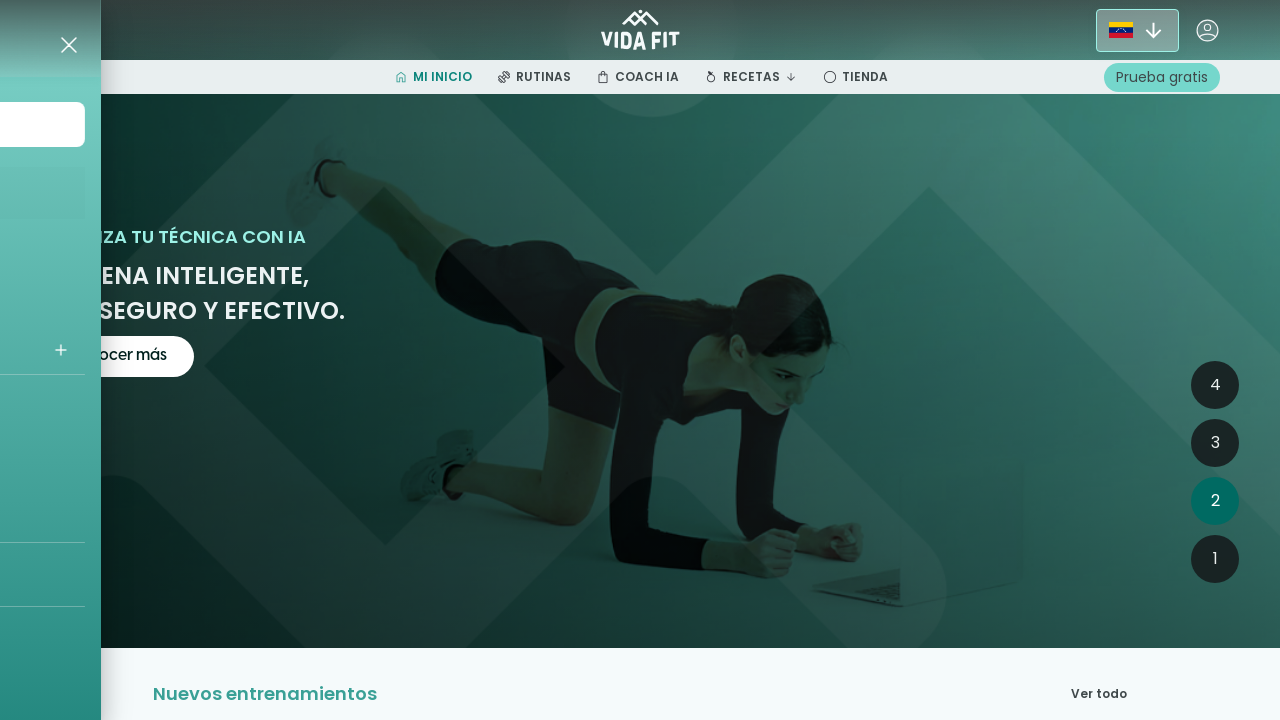

Page navigation completed and network is idle
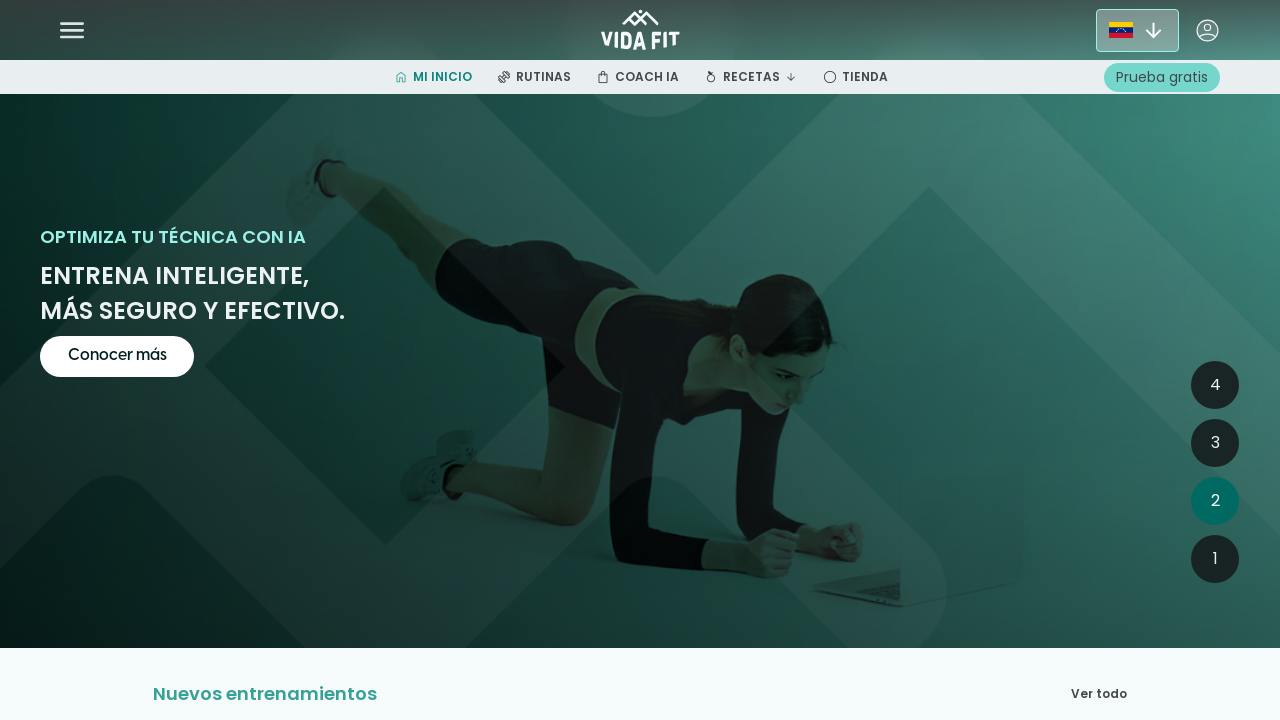

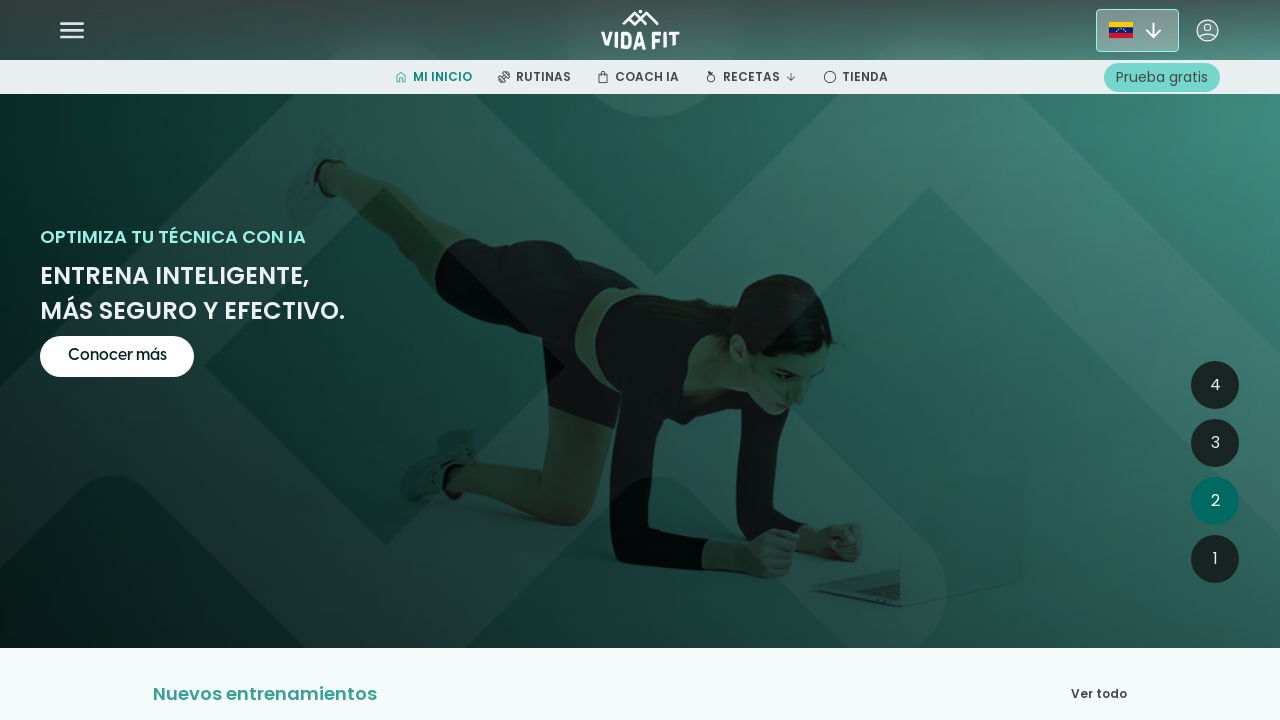